Tests page scrolling functionality by scrolling to specific positions and elements on the page

Starting URL: https://www.obsqurazone.com

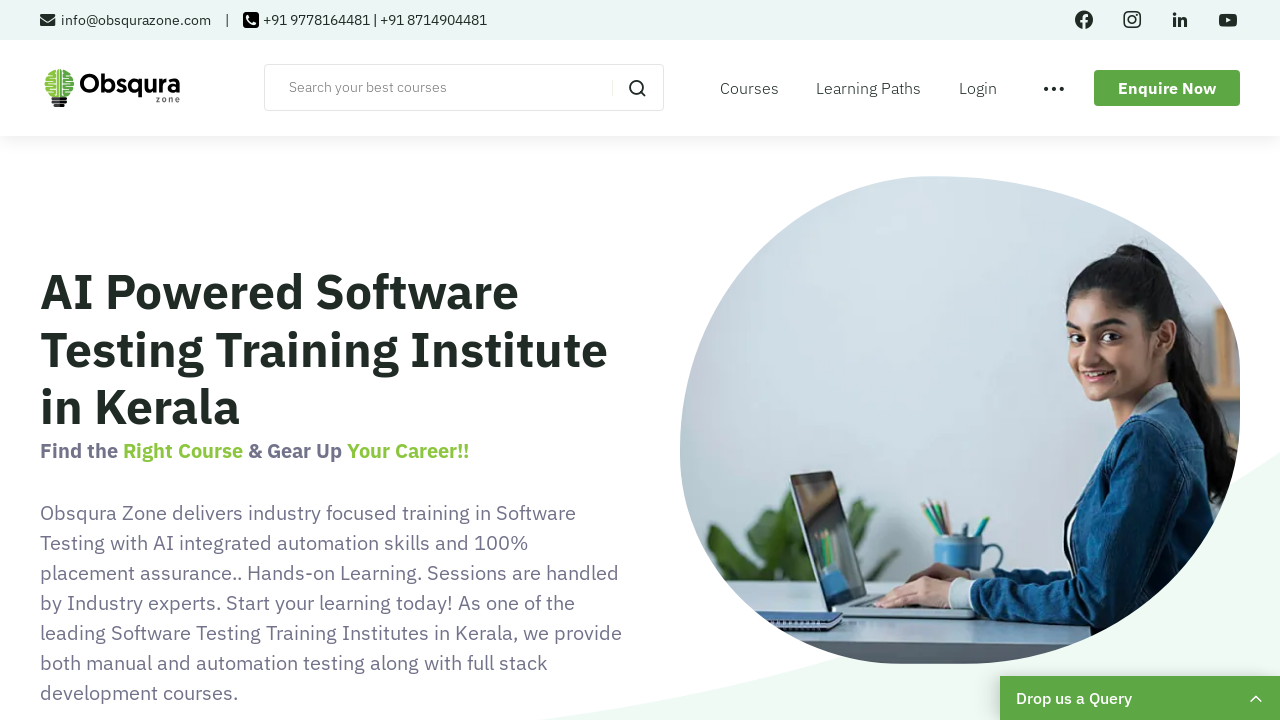

Scrolled down the page by 1500 pixels
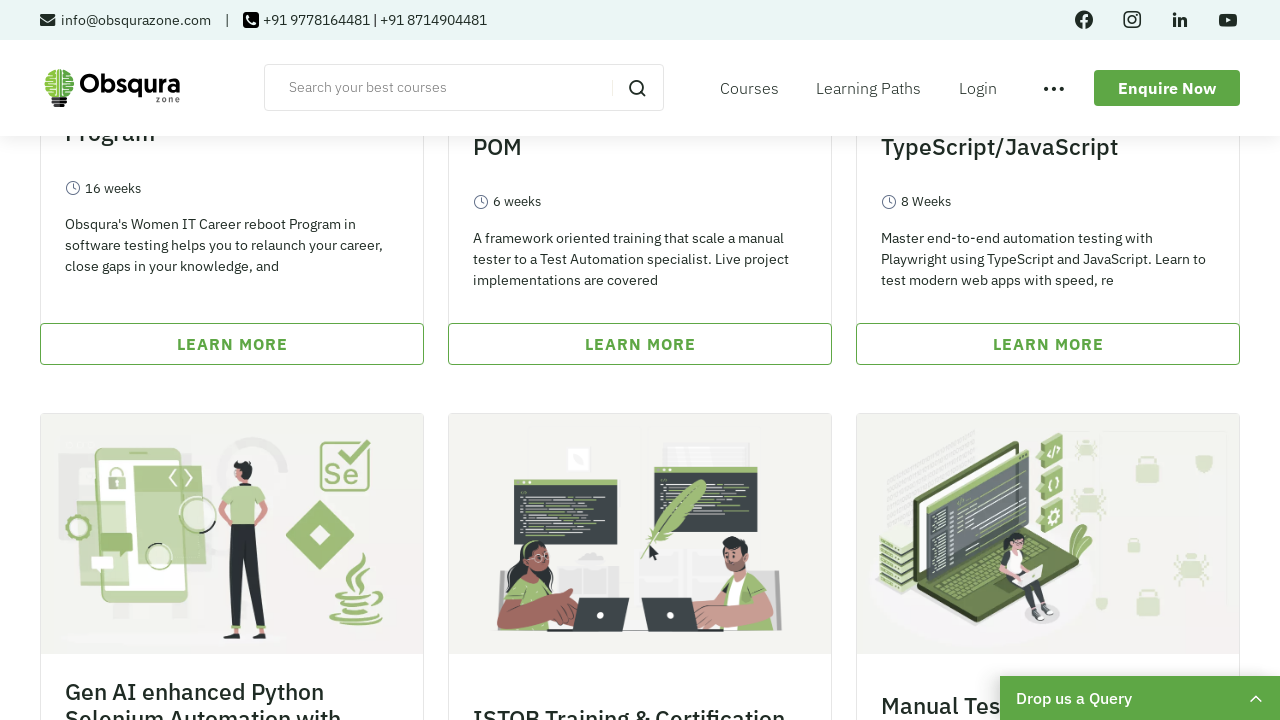

Waited 1000ms for scroll animation to complete
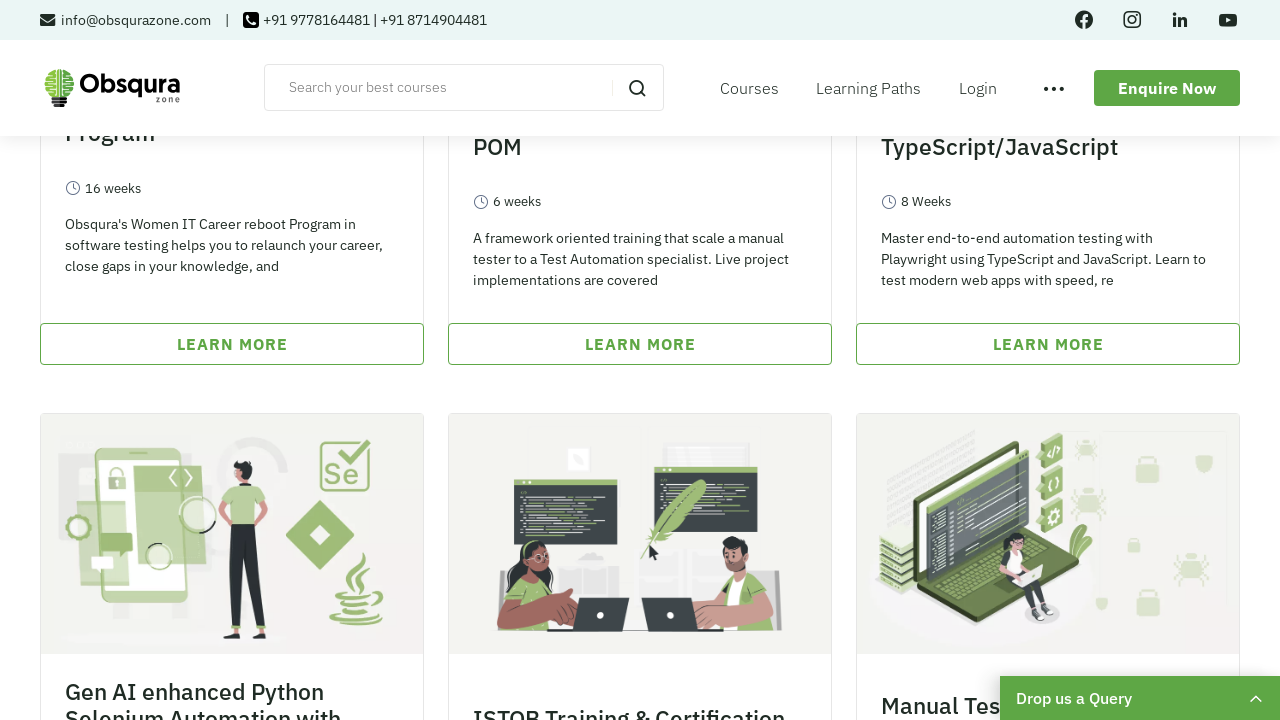

Located the desired element with class 'home-sec3-inner-h2'
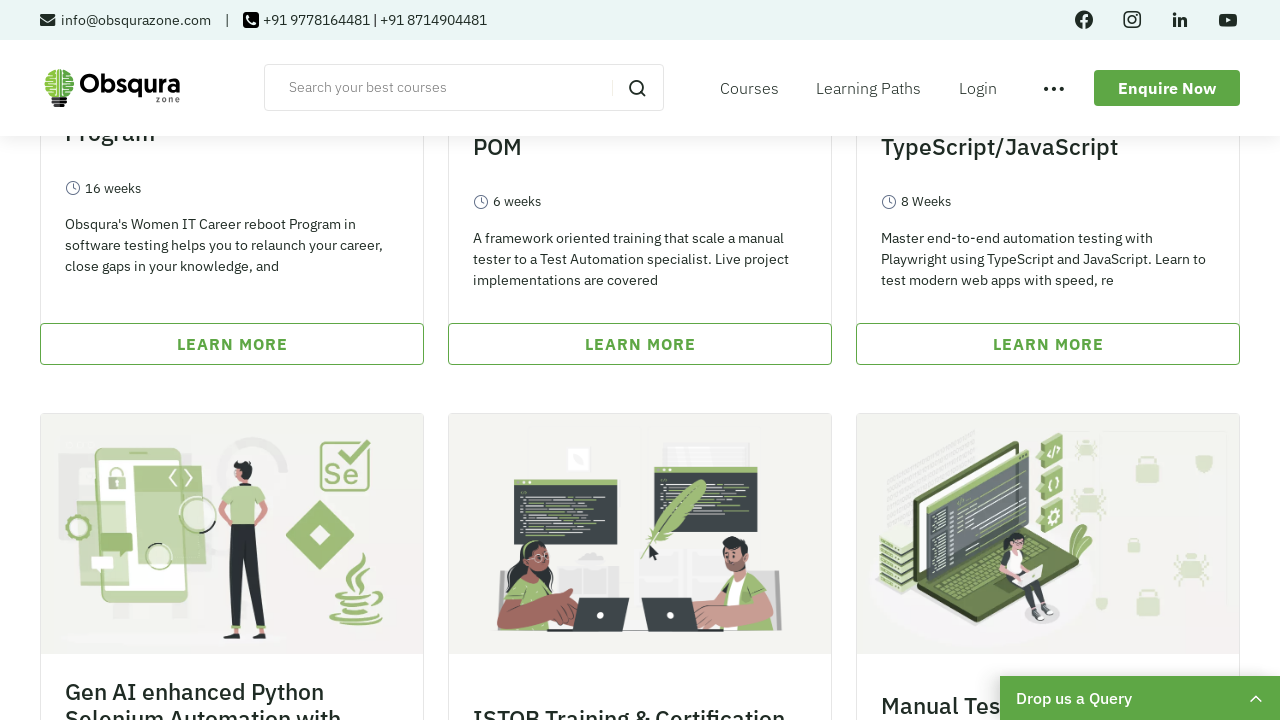

Scrolled the desired element into view
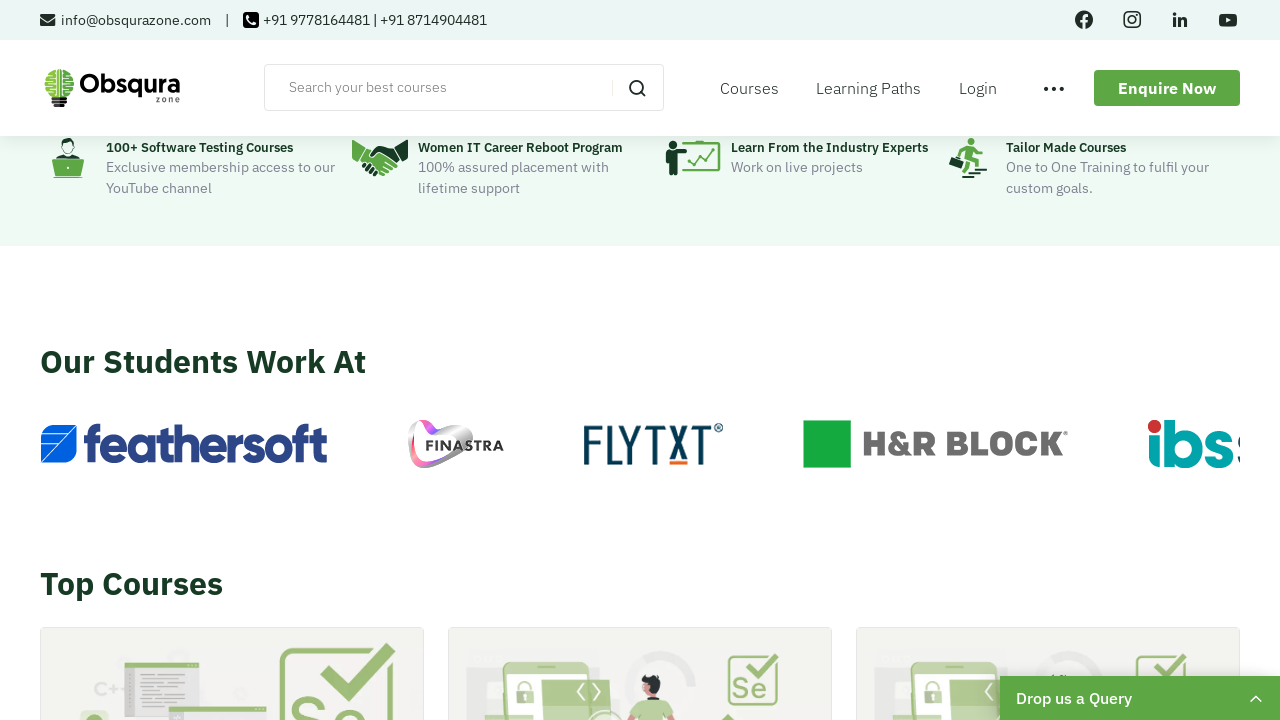

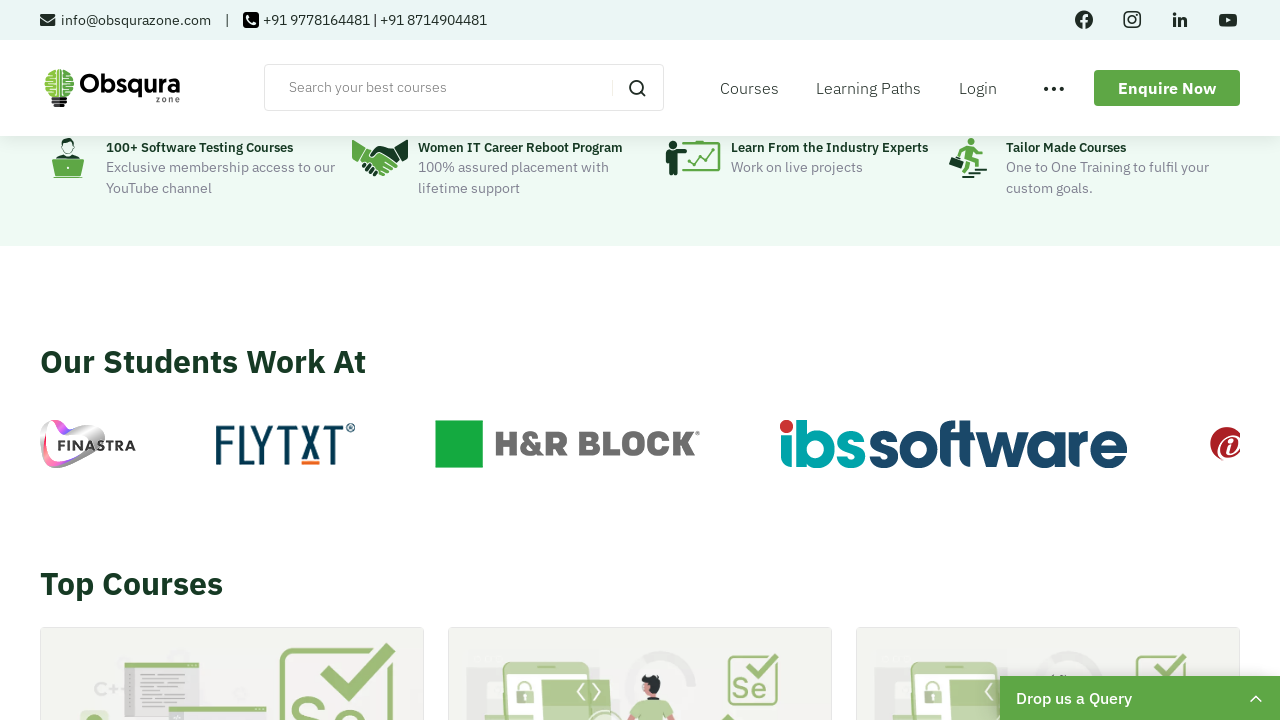